Navigates to Google Fonts Montserrat specimen page and waits for the page to fully load including all network resources.

Starting URL: https://fonts.google.com/specimen/Montserrat

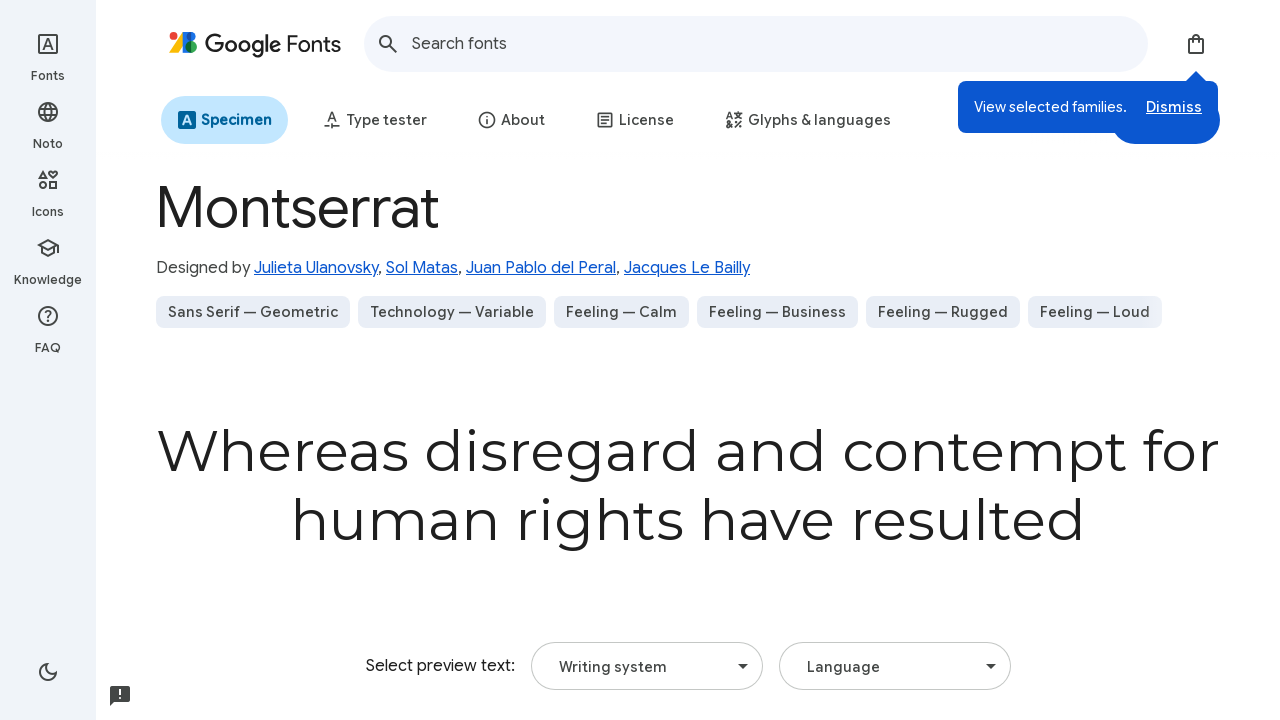

Navigated to Google Fonts Montserrat specimen page
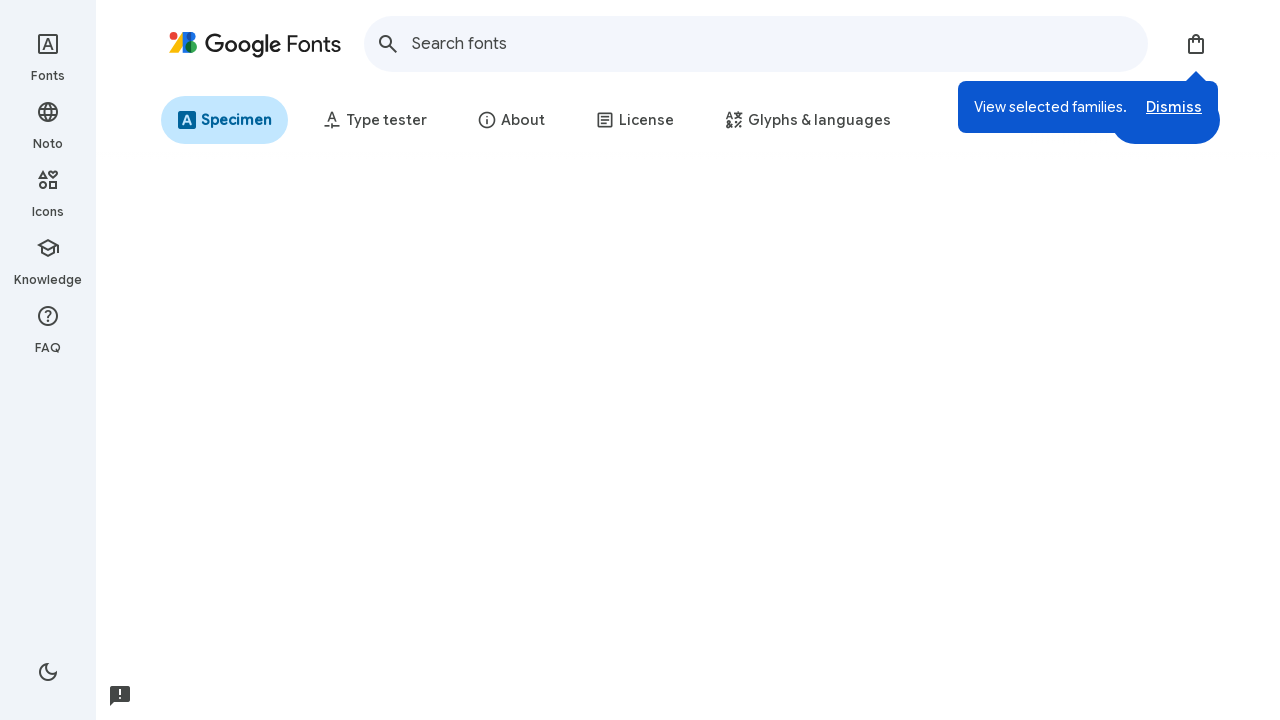

Page reached network idle state with all resources loaded
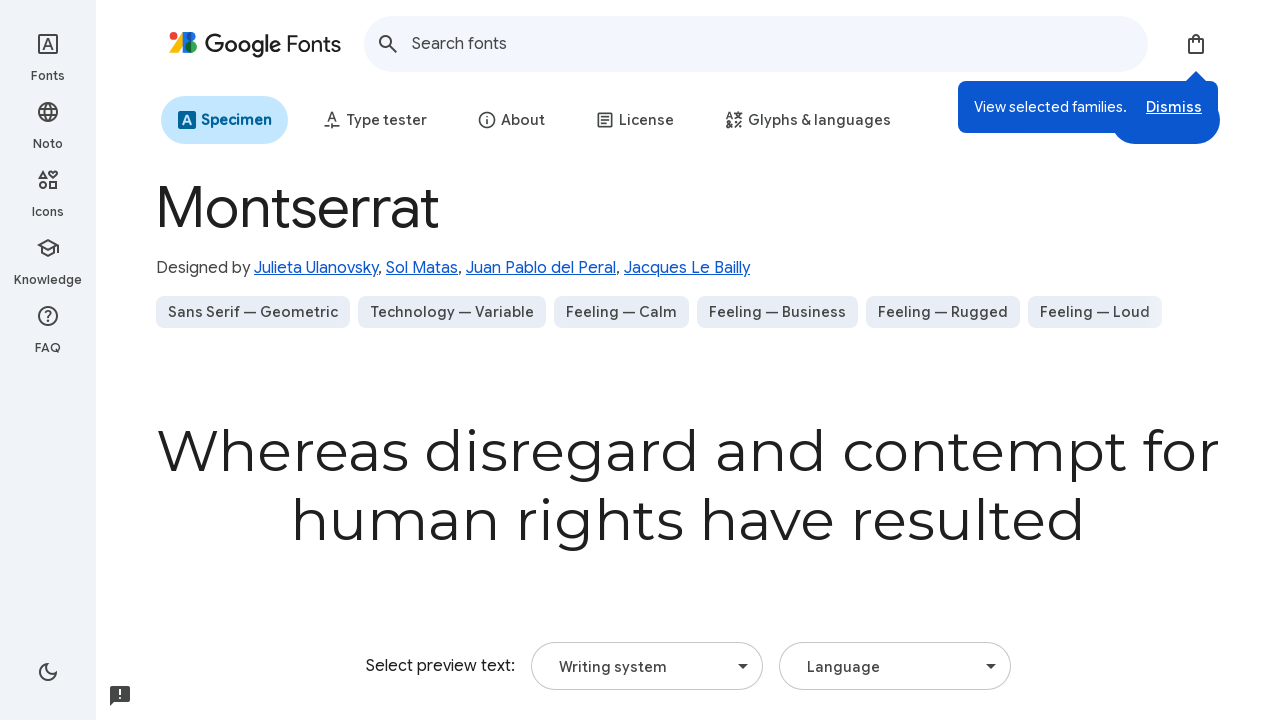

Montserrat text element found and page fully loaded
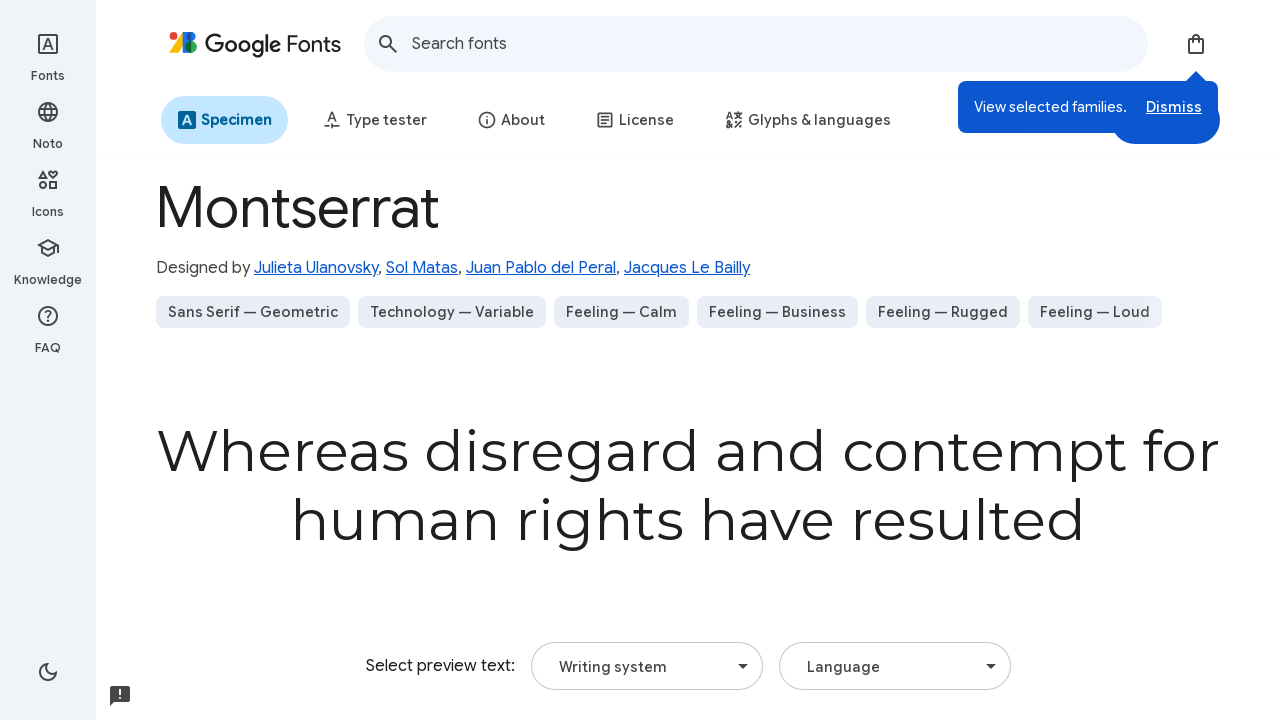

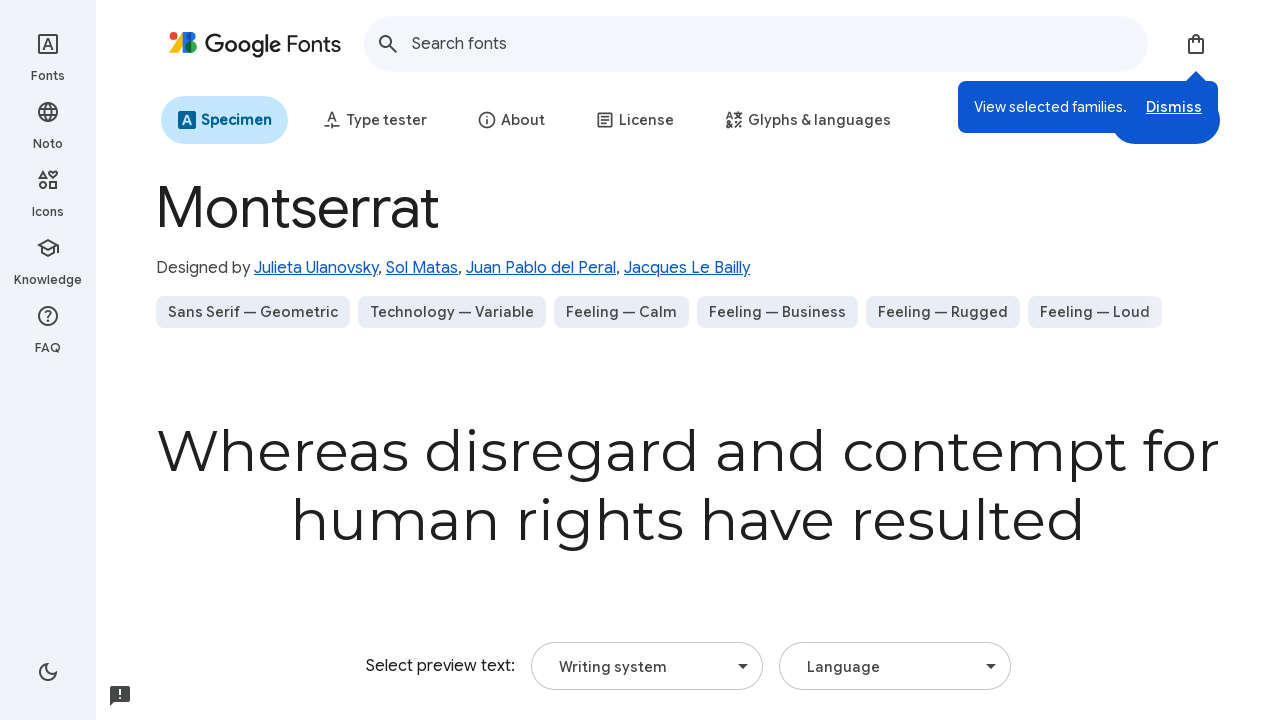